Tests a todo app by clicking on existing todo items to mark them complete, then adding a new todo item with custom text and verifying it appears in the list

Starting URL: https://lambdatest.github.io/sample-todo-app/

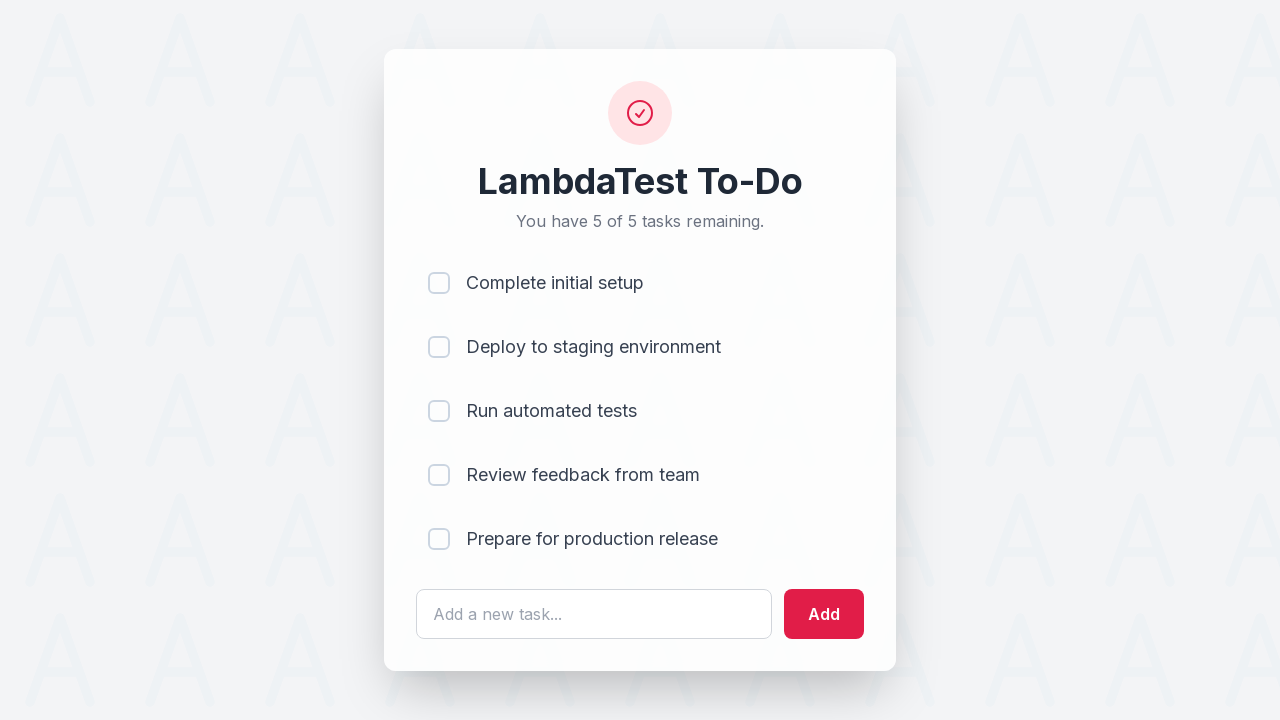

Clicked first todo item to mark it complete at (439, 283) on input[name='li1']
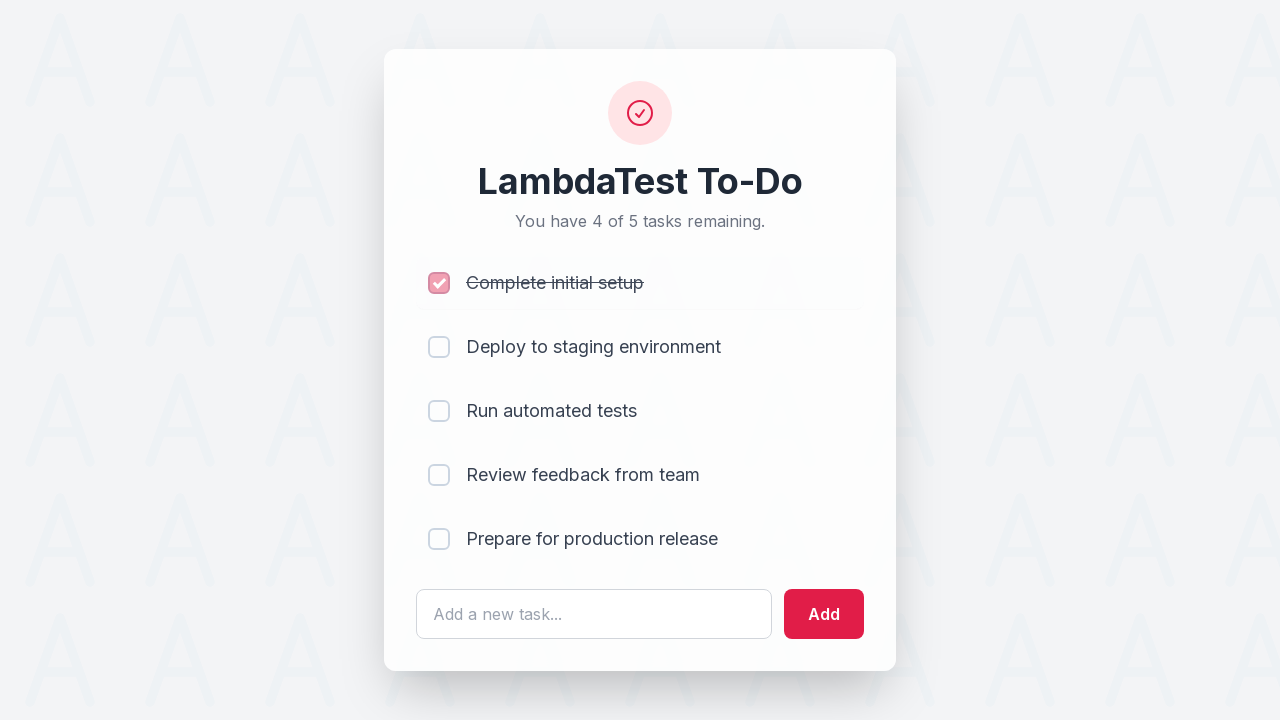

Clicked second todo item to mark it complete at (439, 347) on input[name='li2']
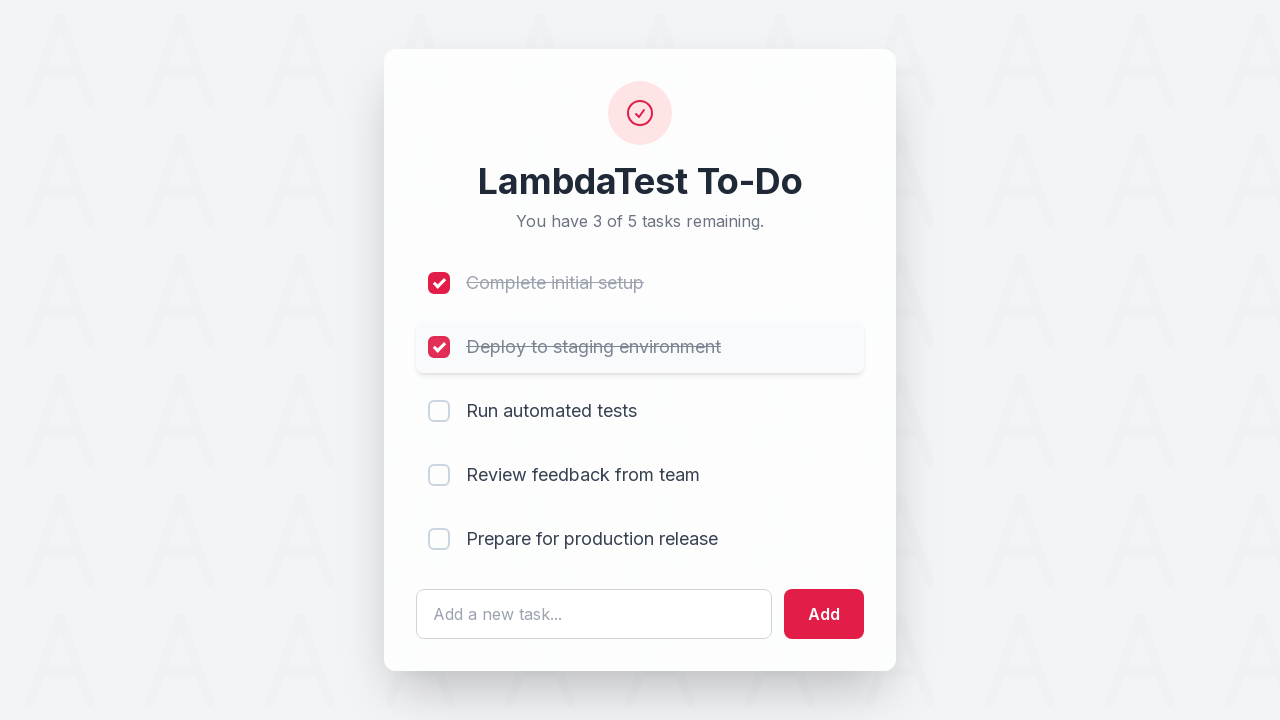

Entered new todo text 'Happy Testing at LambdaTest' on #sampletodotext
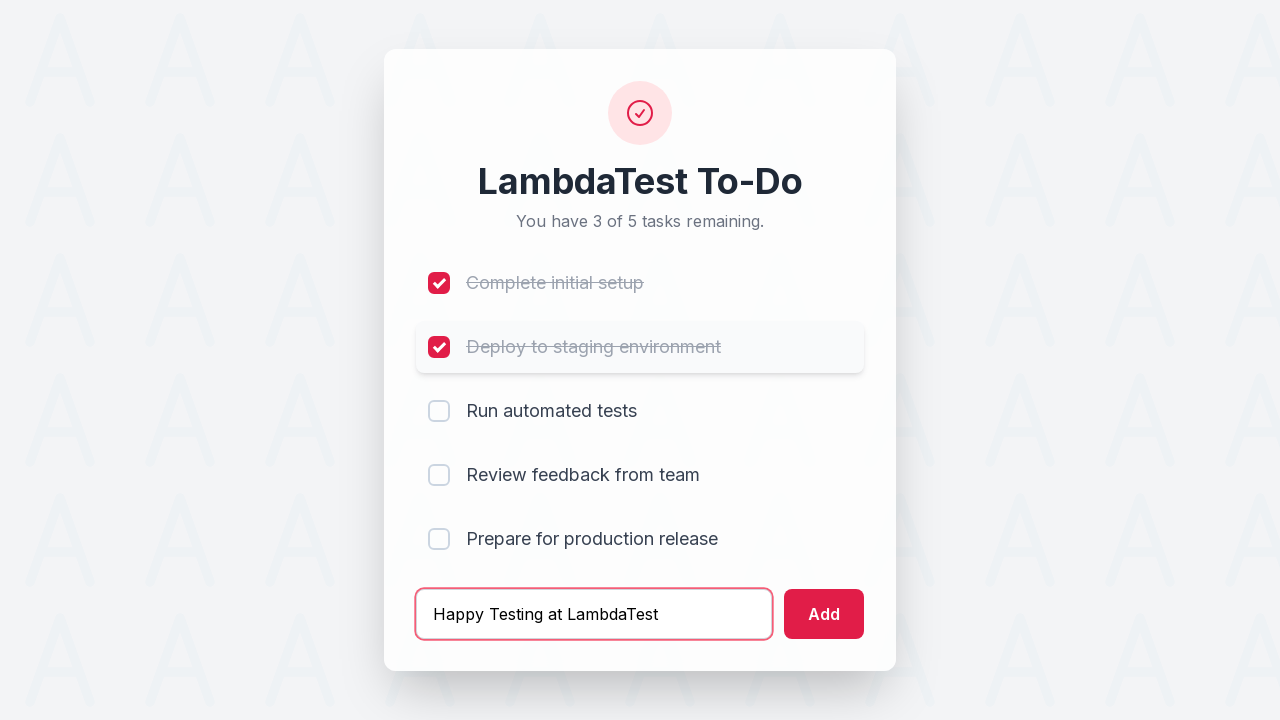

Clicked add button to create new todo item at (824, 614) on #addbutton
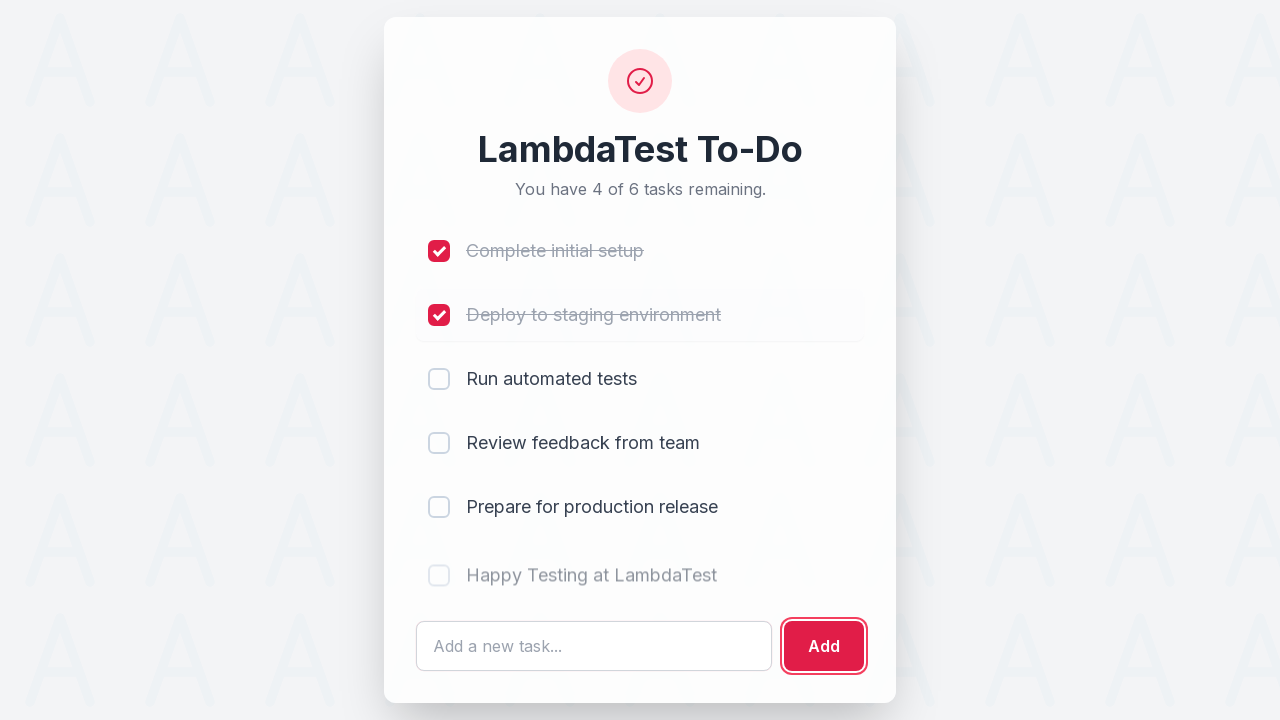

New todo item appeared in the list and verified
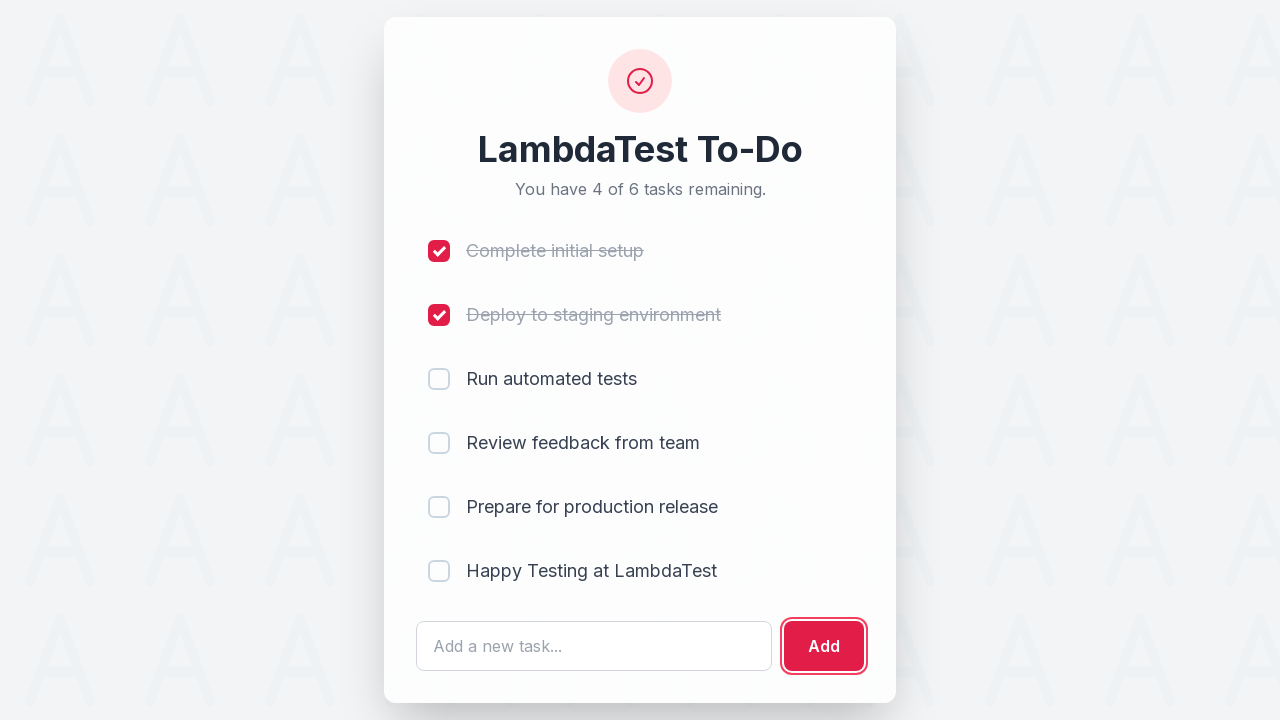

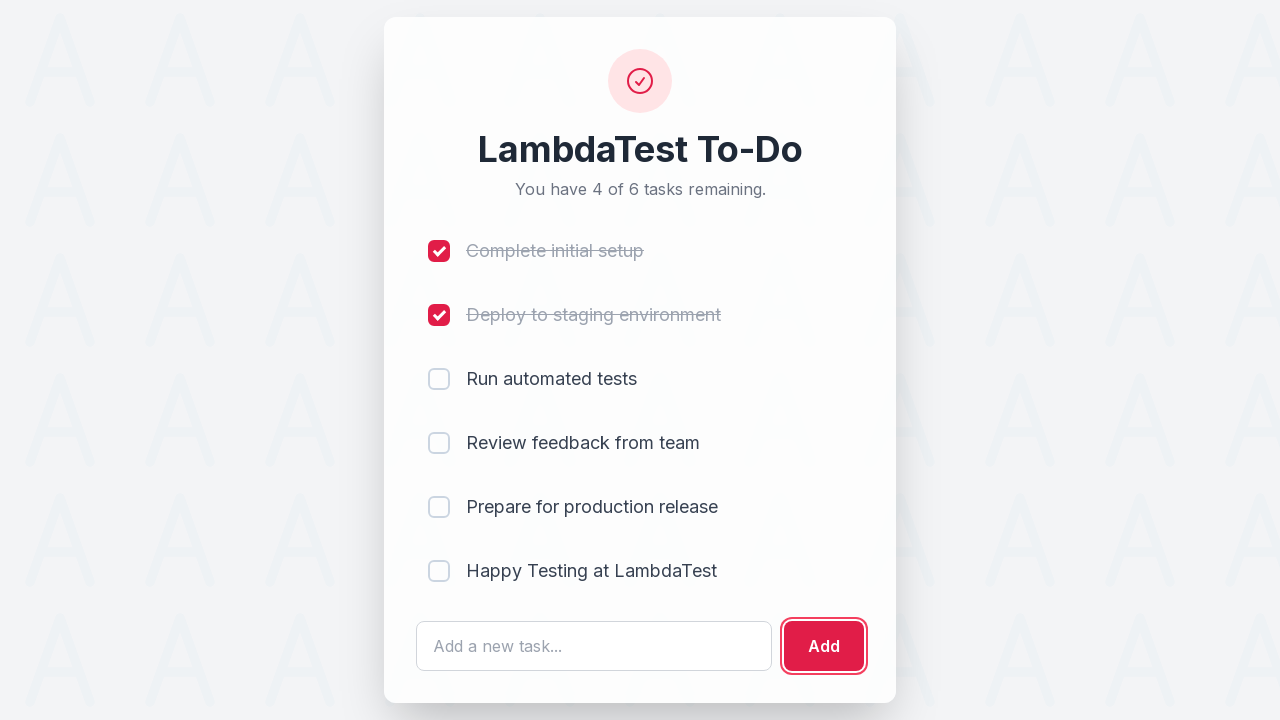